Tests dynamic controls by clicking Remove button, verifying "It's gone!" message appears, then clicking Add button and verifying "It's back!" message appears

Starting URL: https://the-internet.herokuapp.com/dynamic_controls

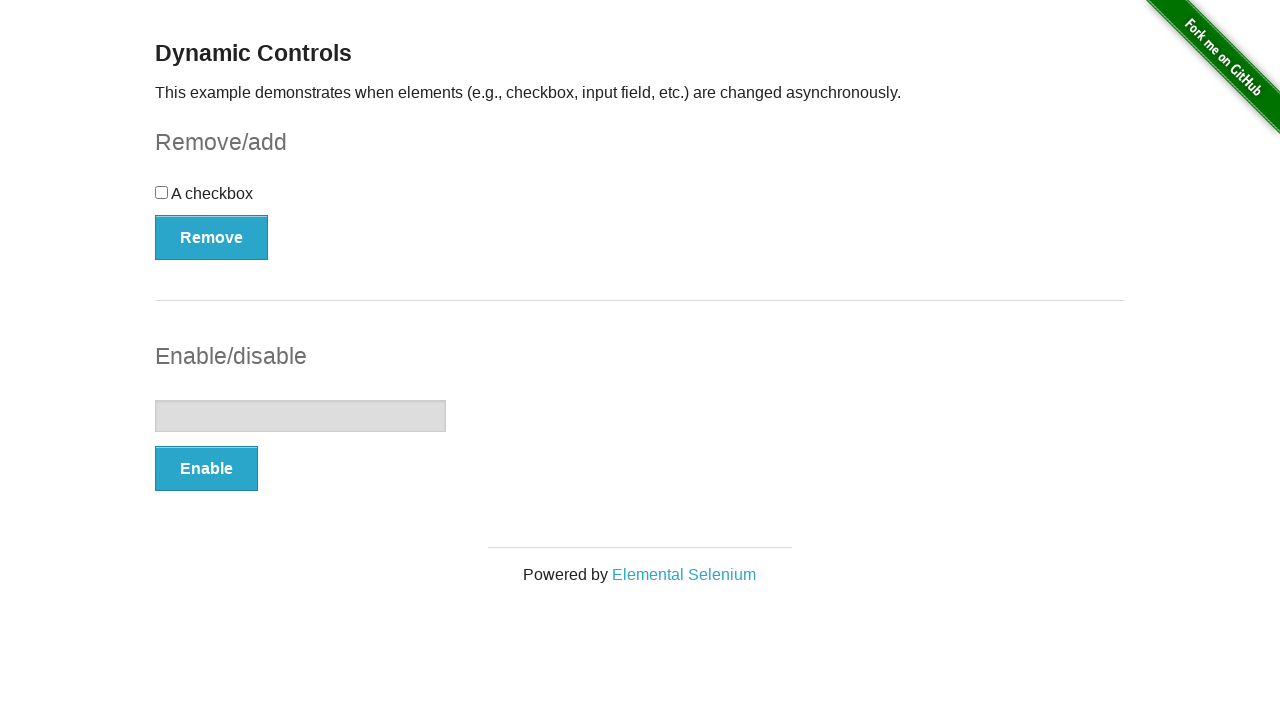

Clicked Remove button to trigger dynamic control removal at (212, 237) on xpath=//*[.='Remove']
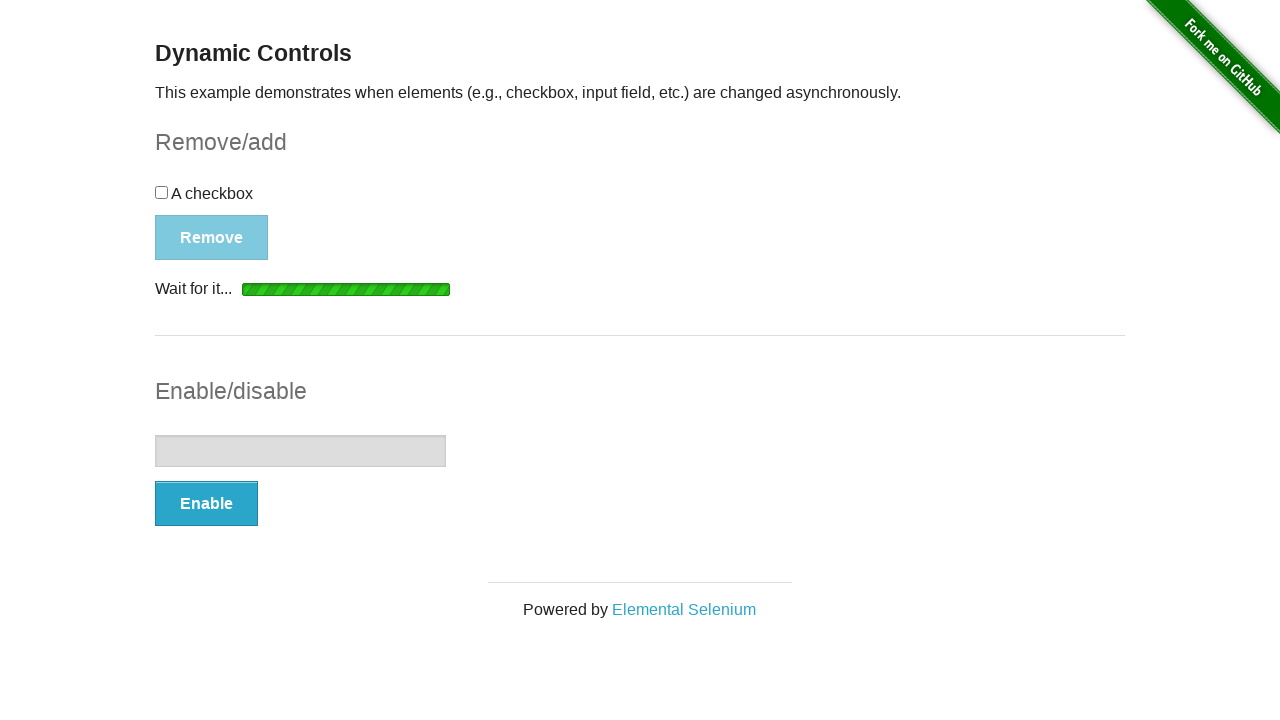

Waited for and verified 'It's gone!' message is visible
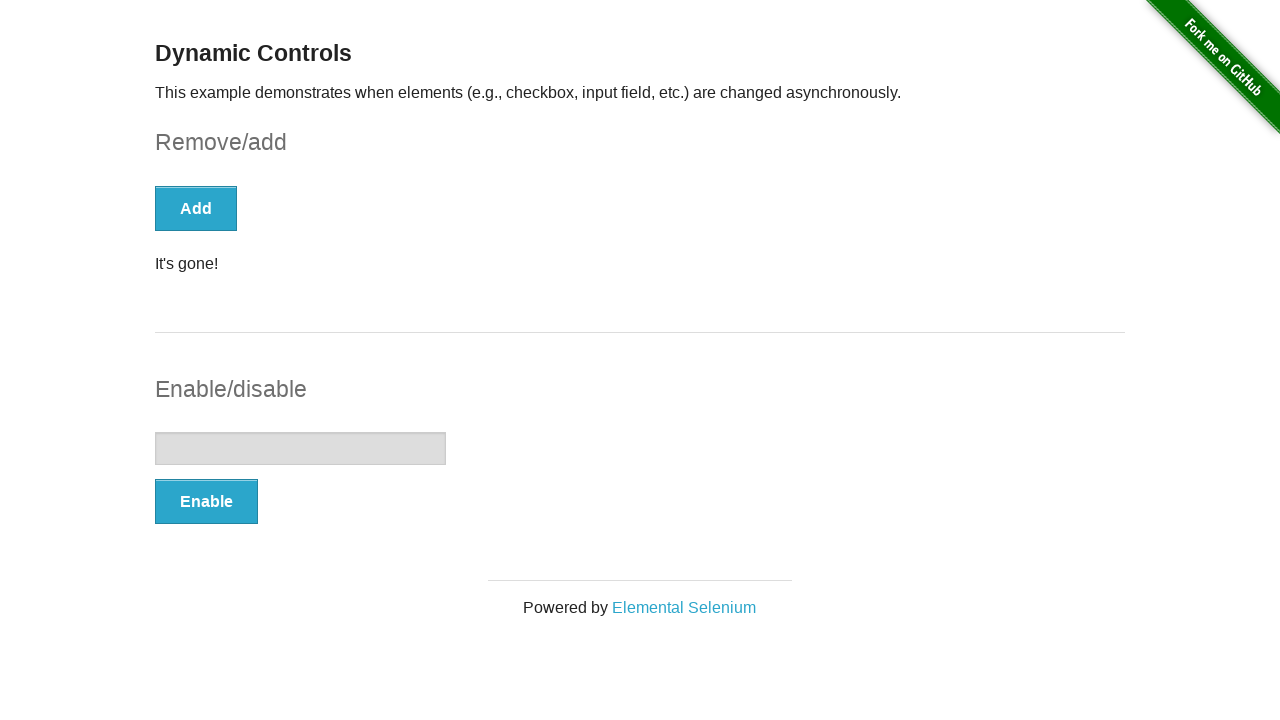

Asserted that message element is visible
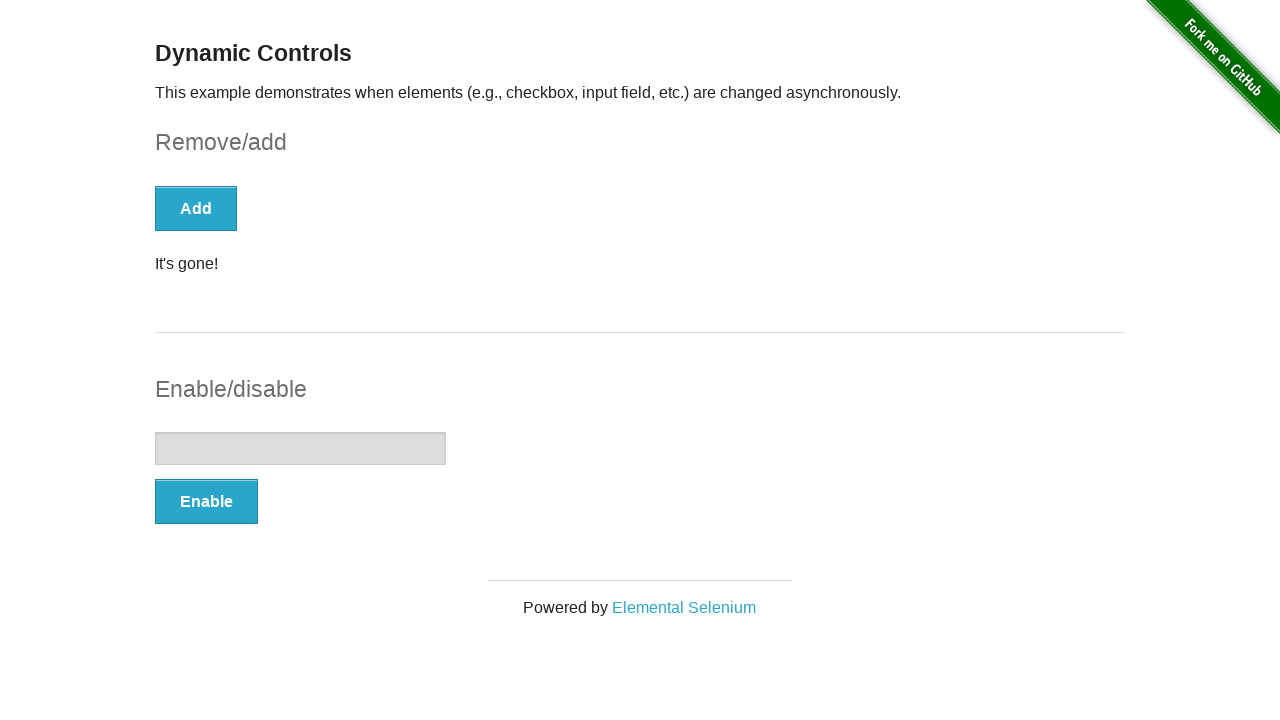

Clicked Add button to restore the dynamic control at (196, 208) on xpath=//*[.='Add']
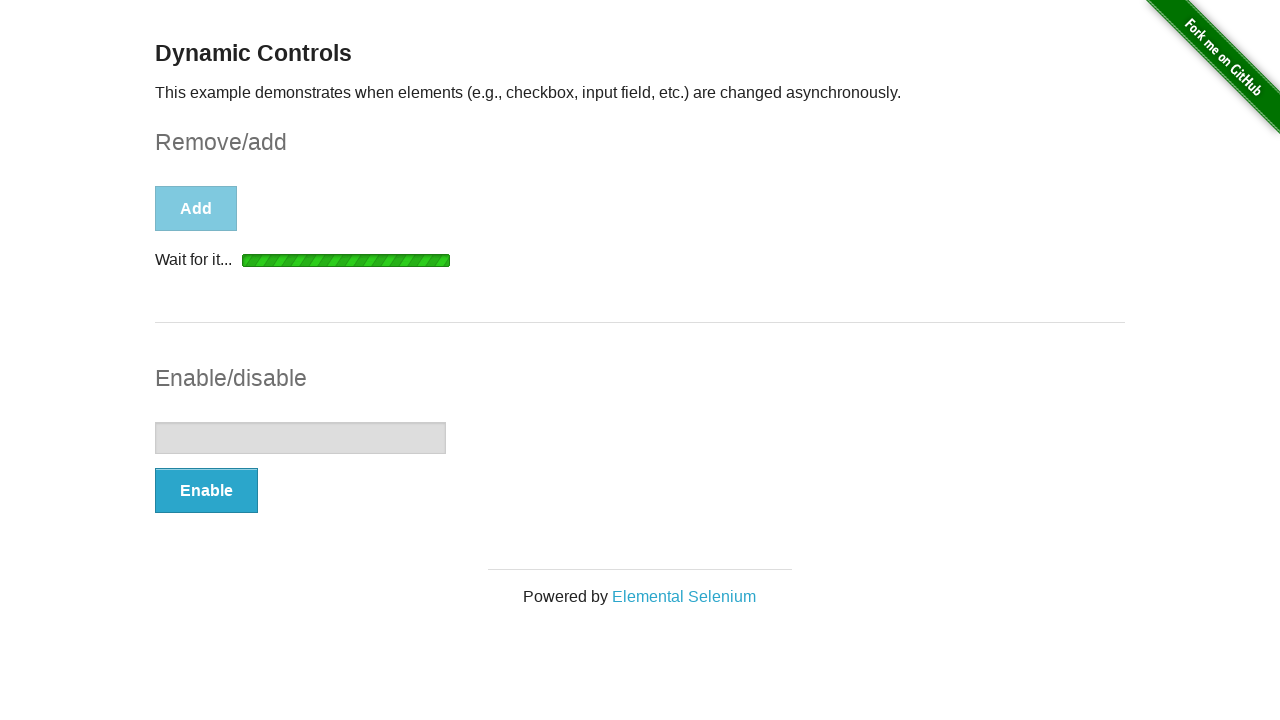

Waited for and verified 'It's back!' message is visible
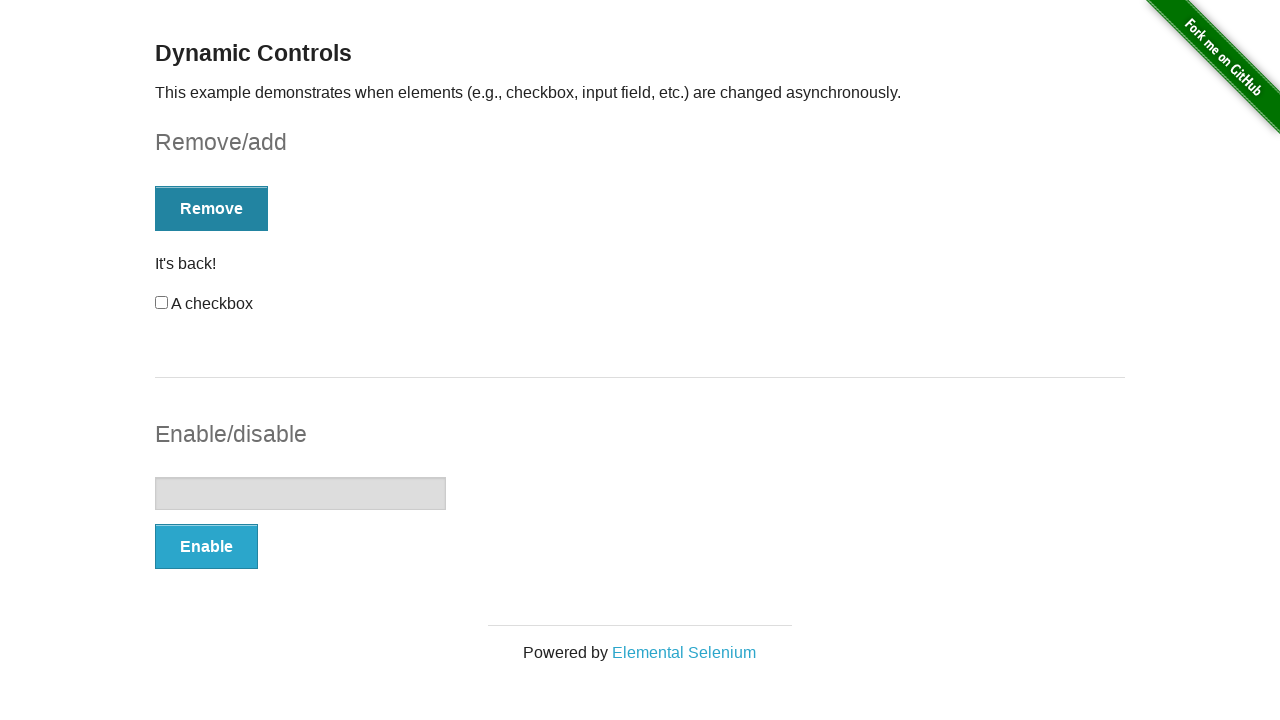

Asserted that message element is visible after adding control back
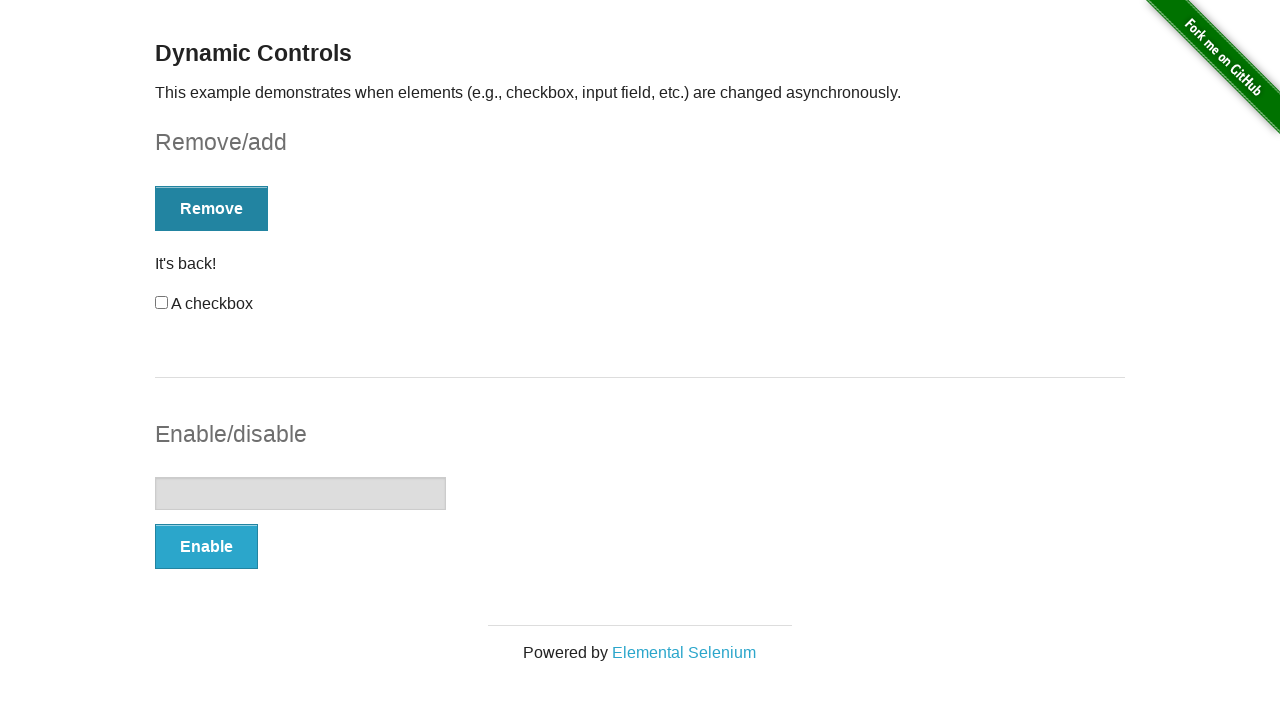

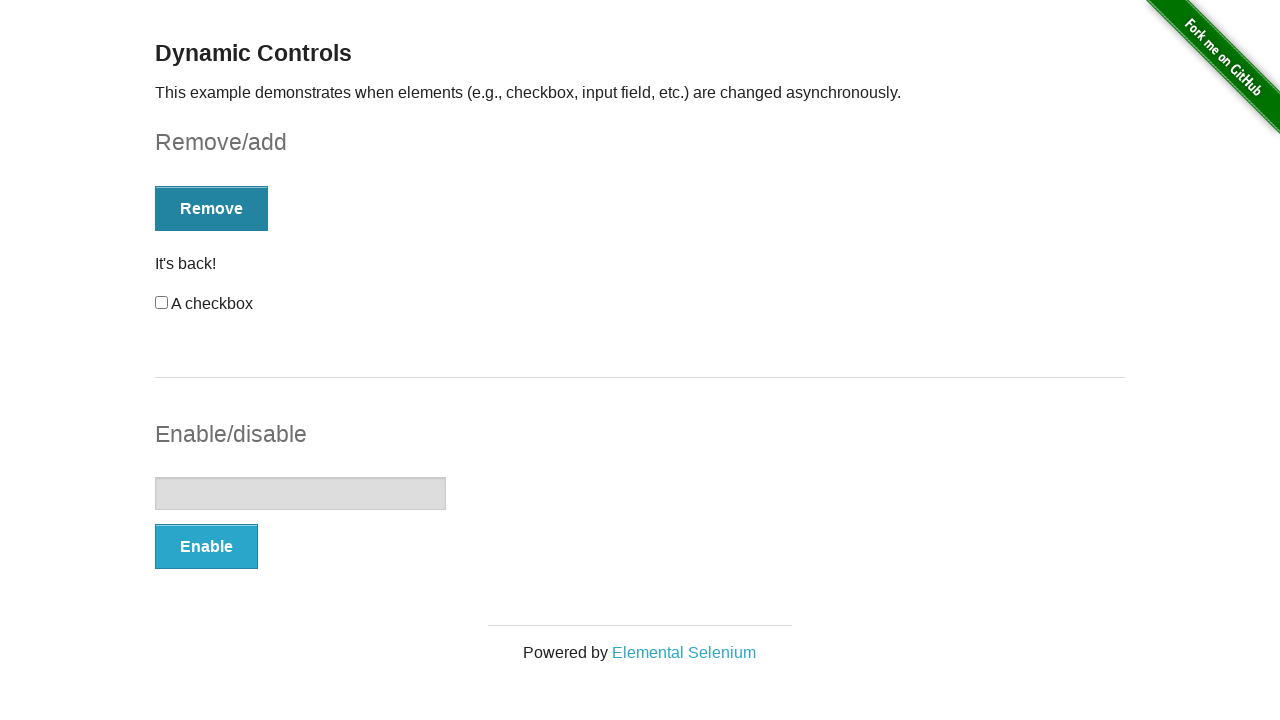